Tests selecting an option from a dropdown list using Playwright's built-in select_option method by text, then verifying the selection.

Starting URL: http://the-internet.herokuapp.com/dropdown

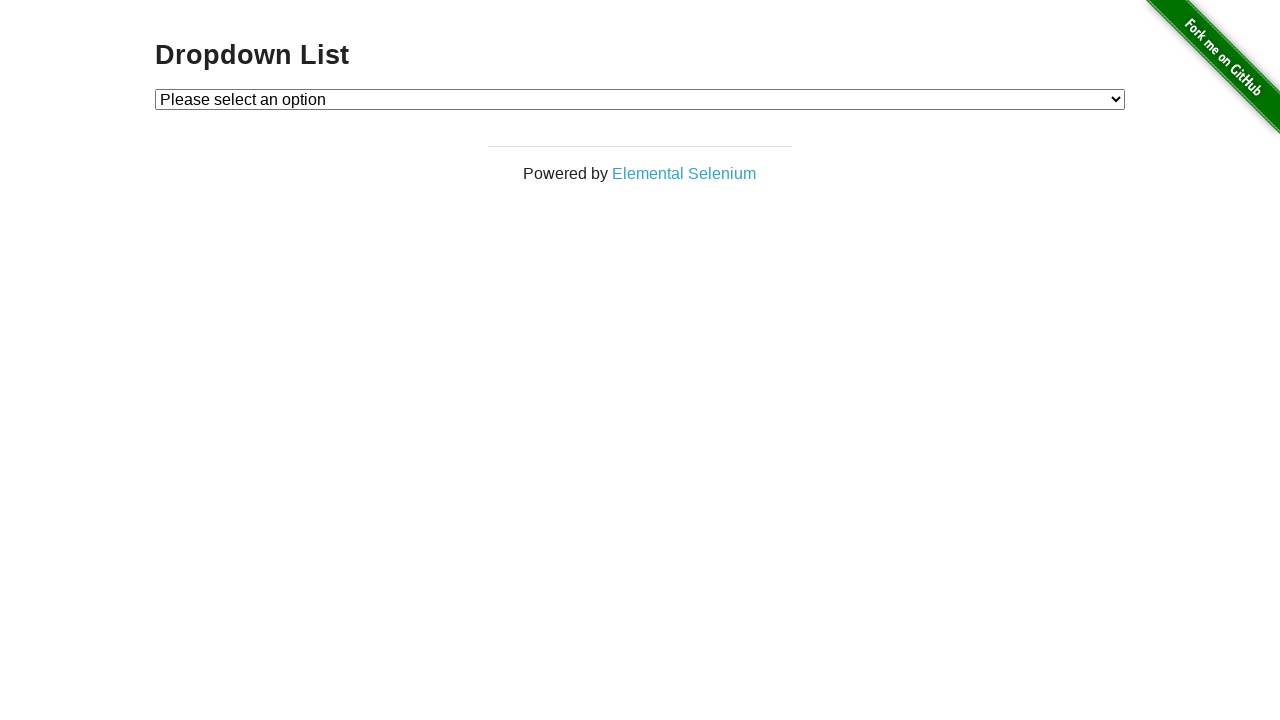

Waited for dropdown element to be available
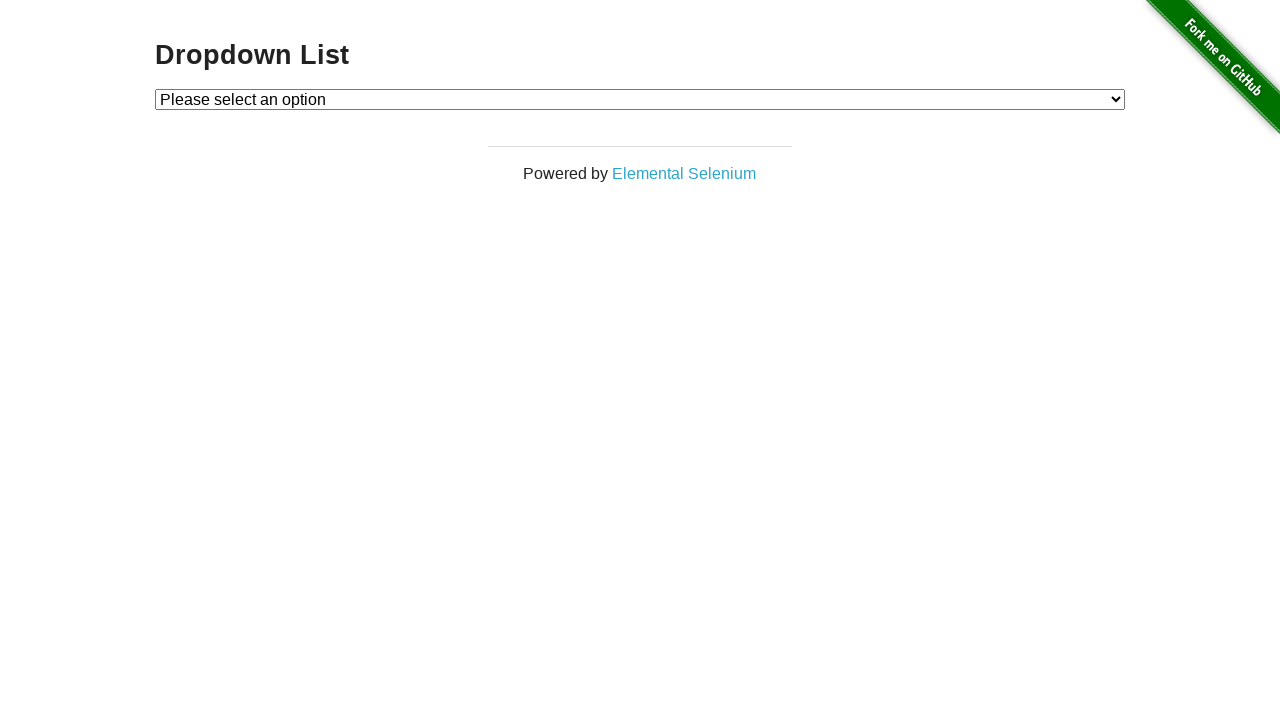

Selected 'Option 1' from dropdown using select_option method on #dropdown
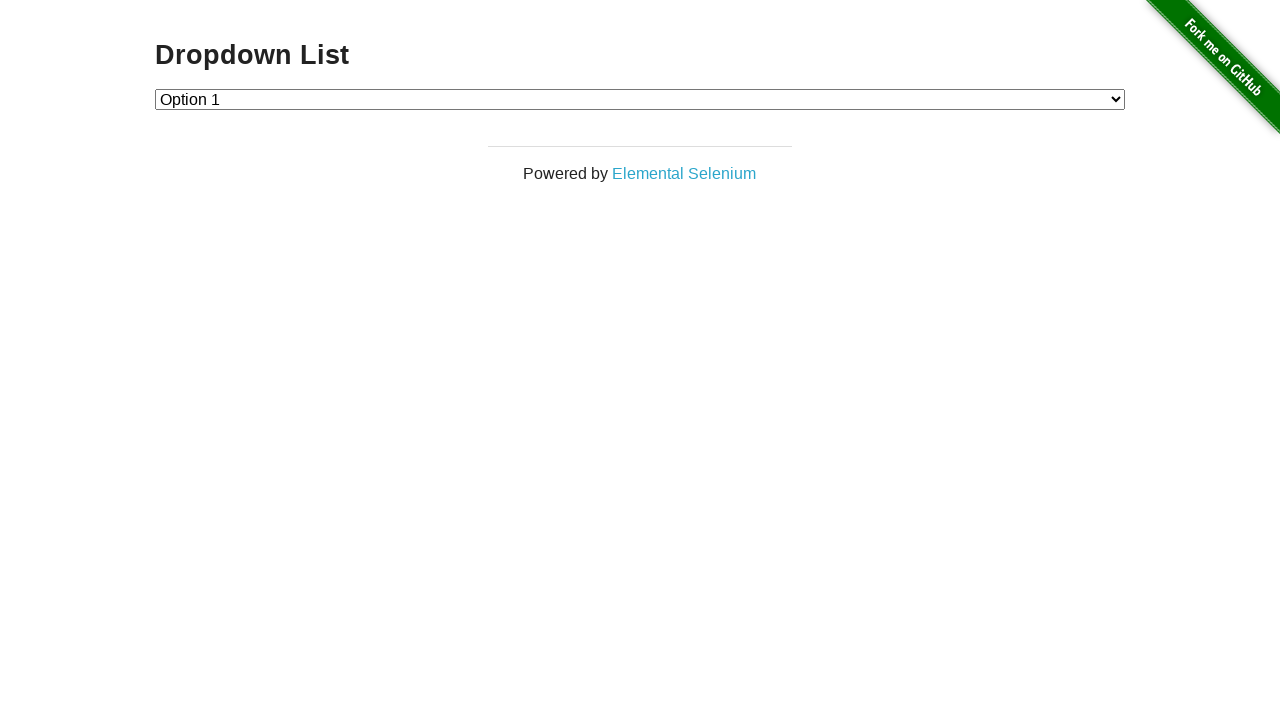

Retrieved text content of selected dropdown option
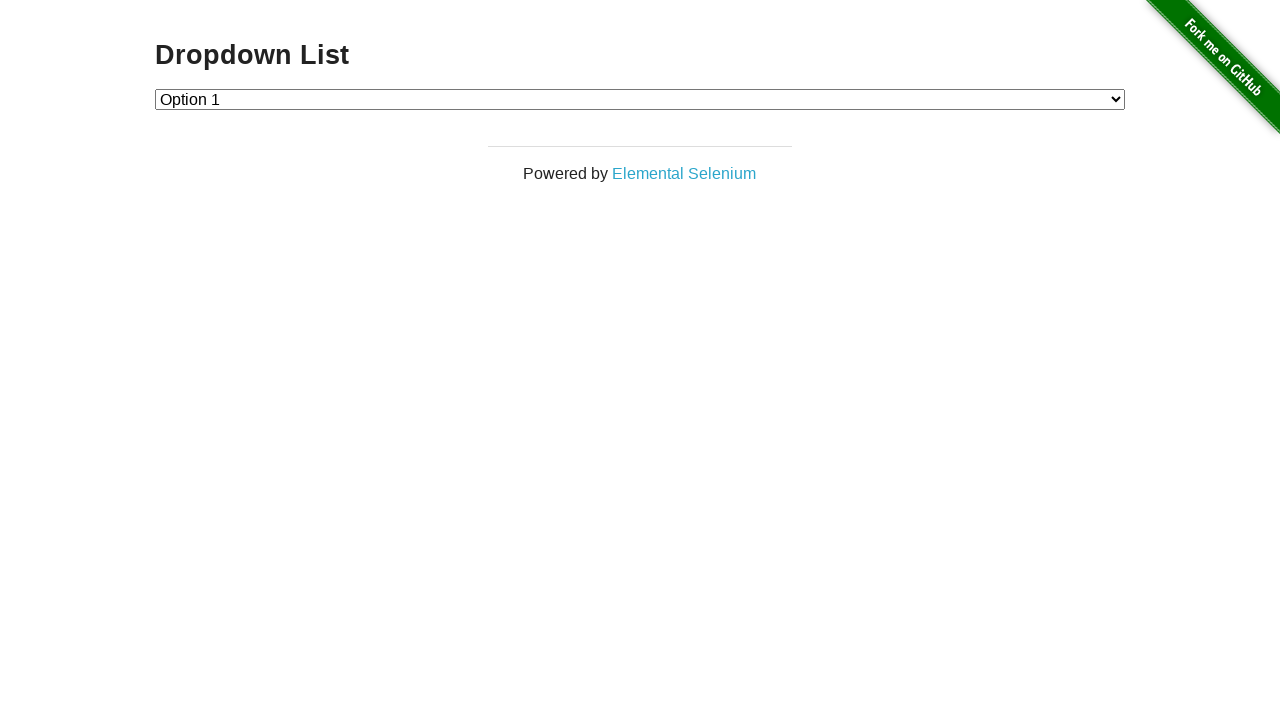

Verified that 'Option 1' is correctly selected in dropdown
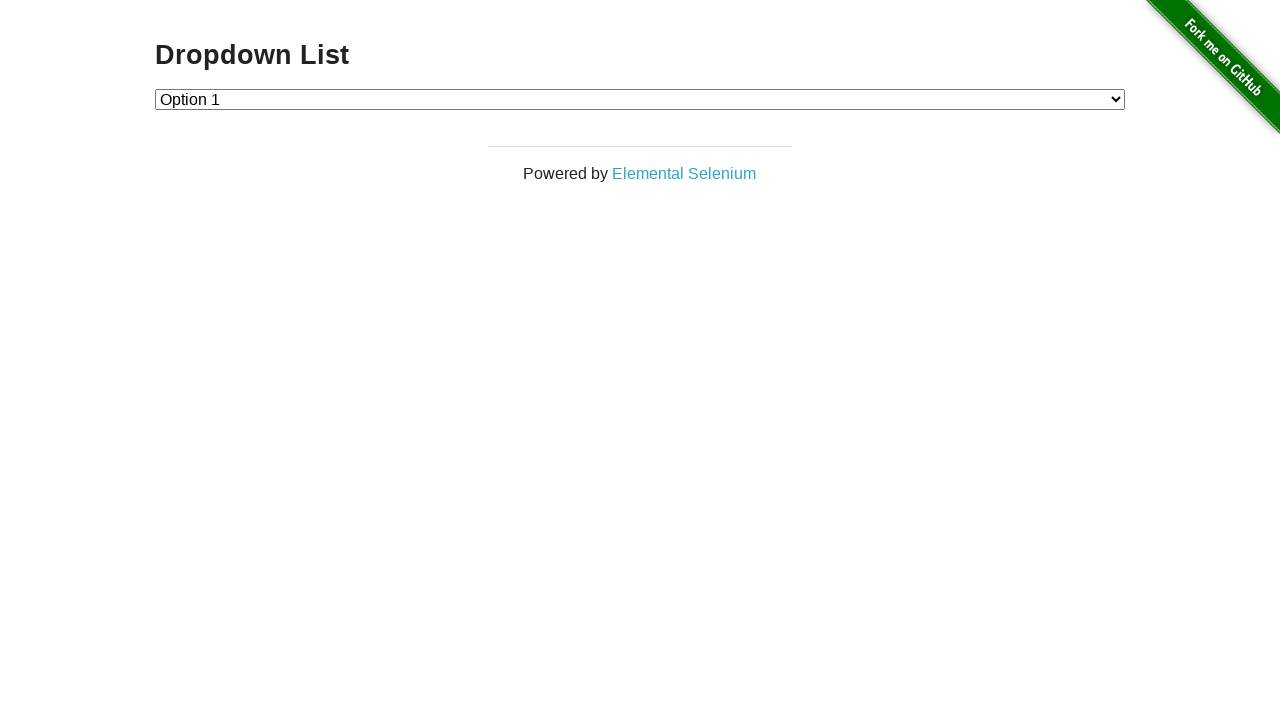

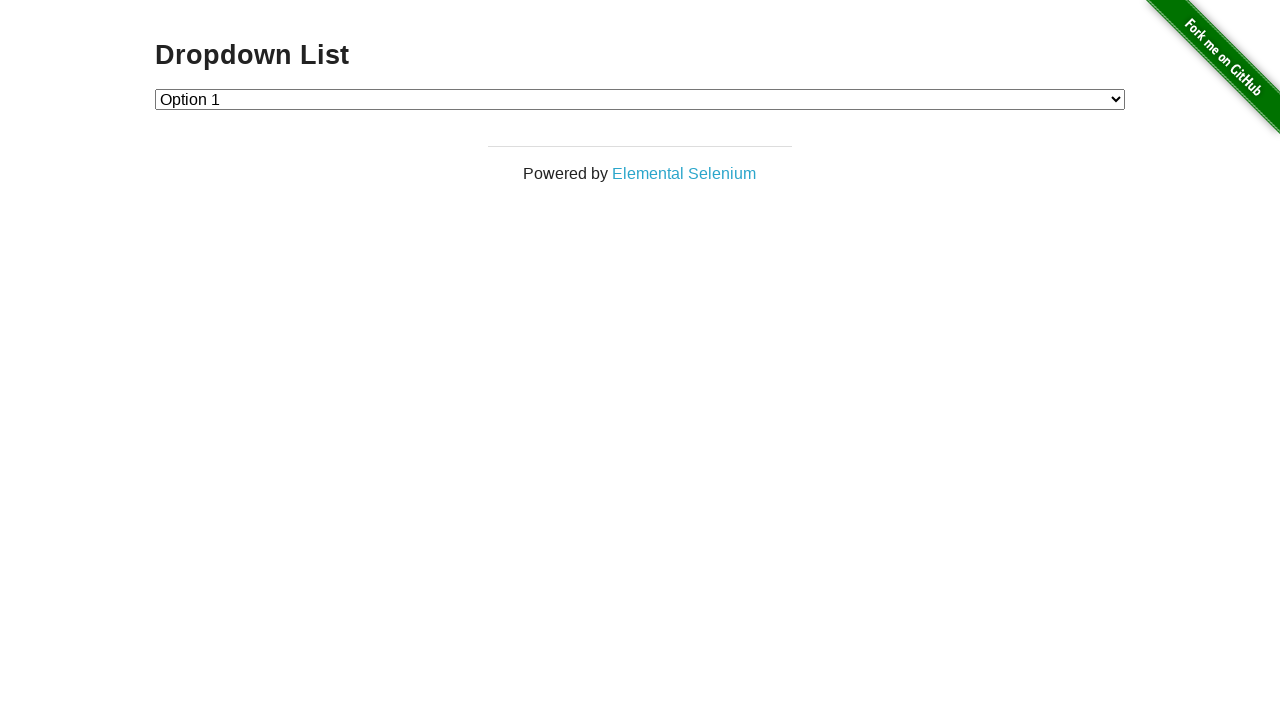